Tests drag and drop functionality by navigating to a demo application, accessing the Mouse Actions > Drag & Drop > Drag Position section, and dragging various items (chargers and covers) to their appropriate accessory categories (Mobile Accessories and Laptop Accessories).

Starting URL: https://demoapps.qspiders.com/ui?scenario=1

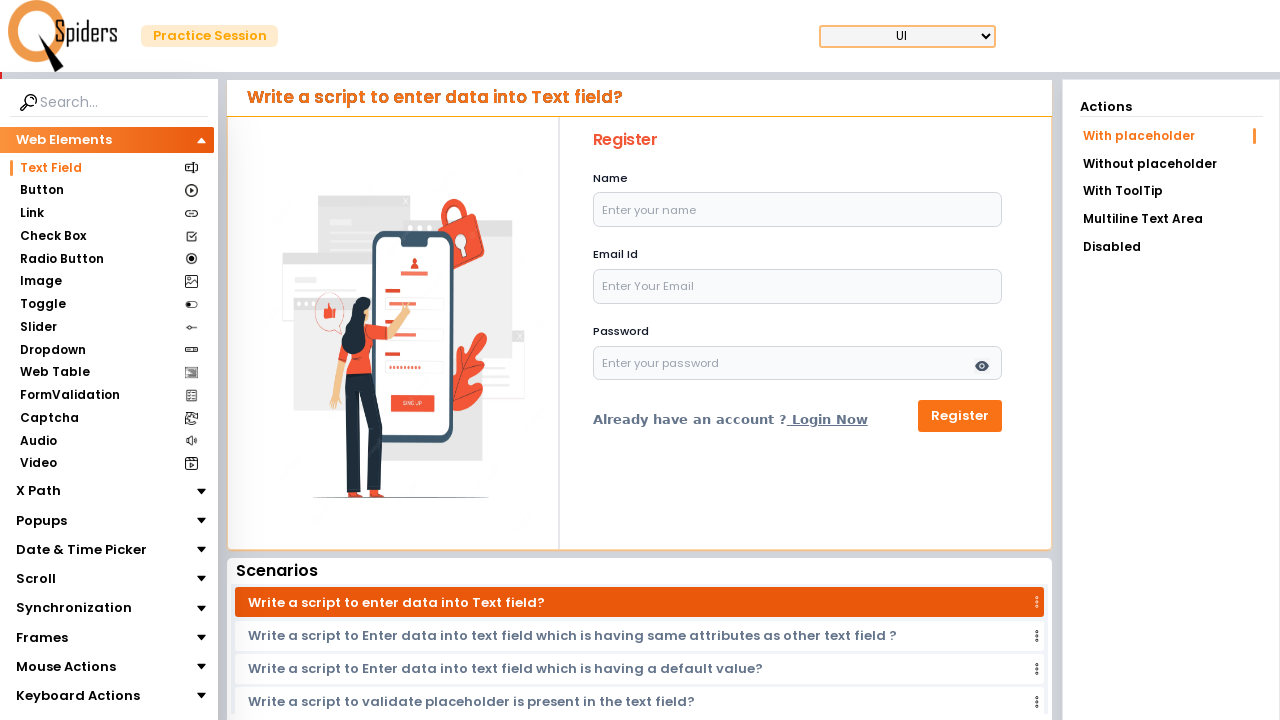

Clicked on Mouse Actions section at (66, 667) on xpath=//section[text()='Mouse Actions']
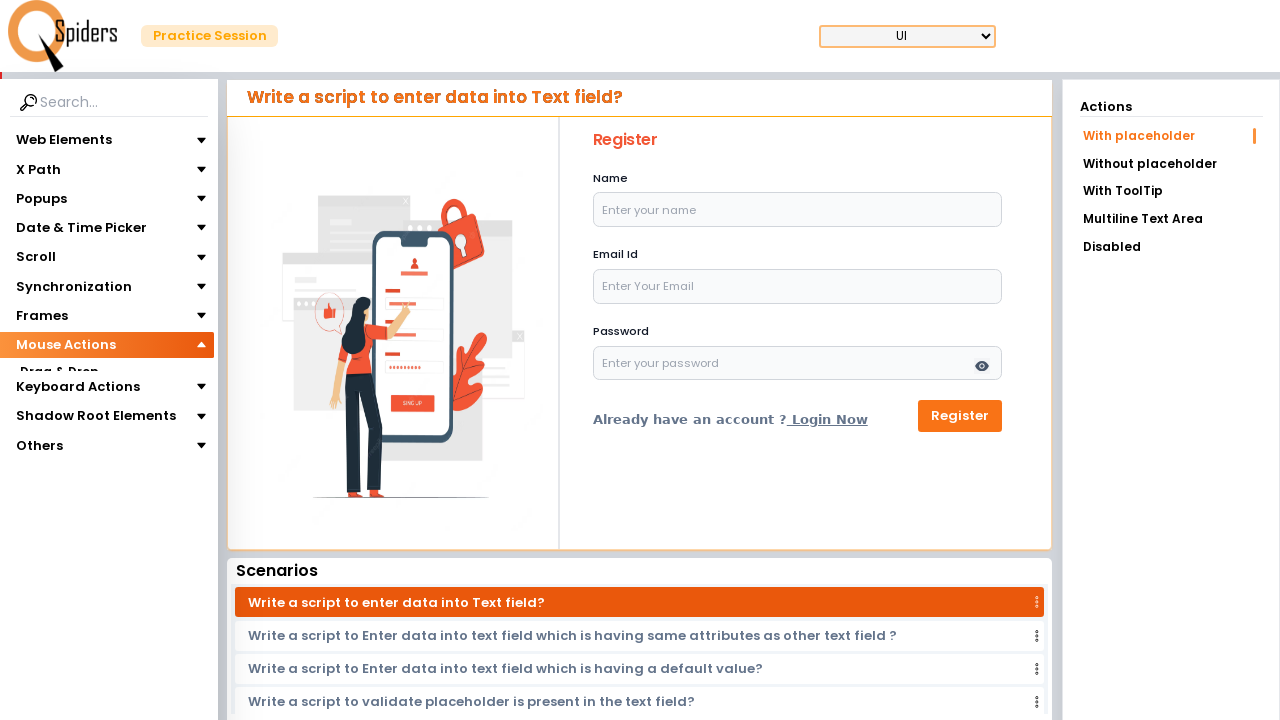

Clicked on Drag & Drop option at (59, 373) on xpath=//section[text()='Drag & Drop']
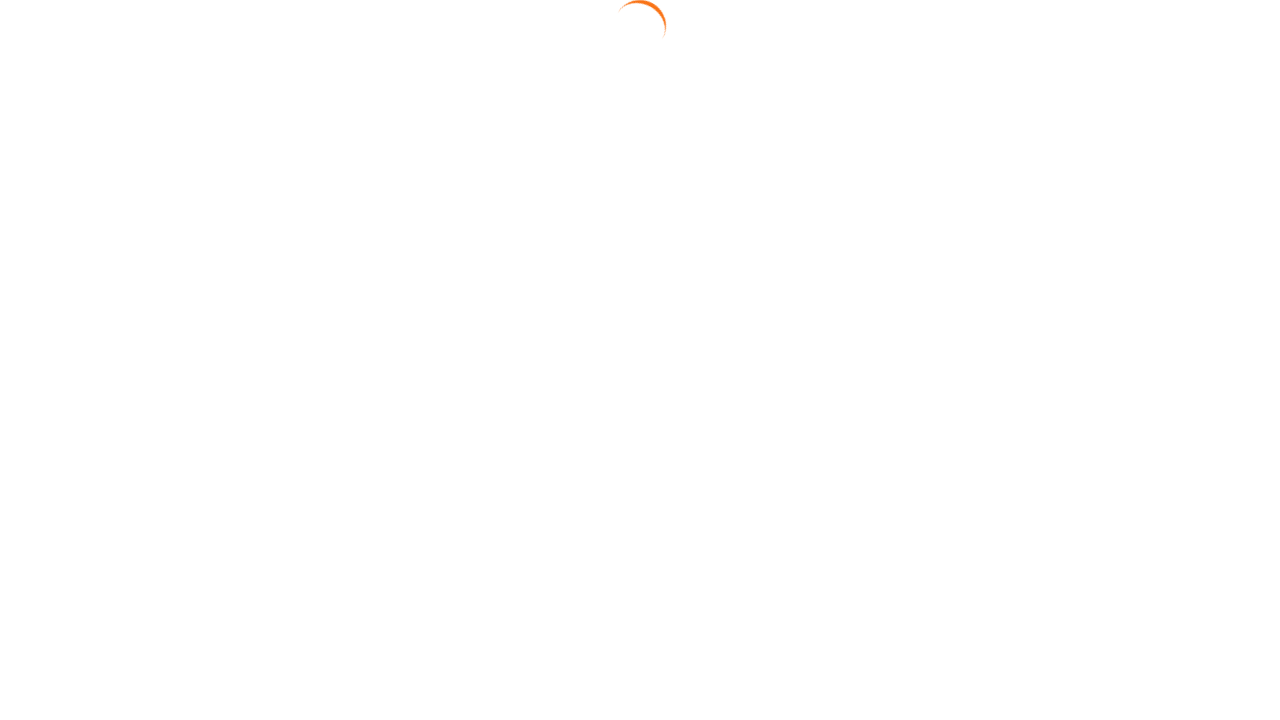

Clicked on Drag Position link at (1171, 193) on text=Drag Position
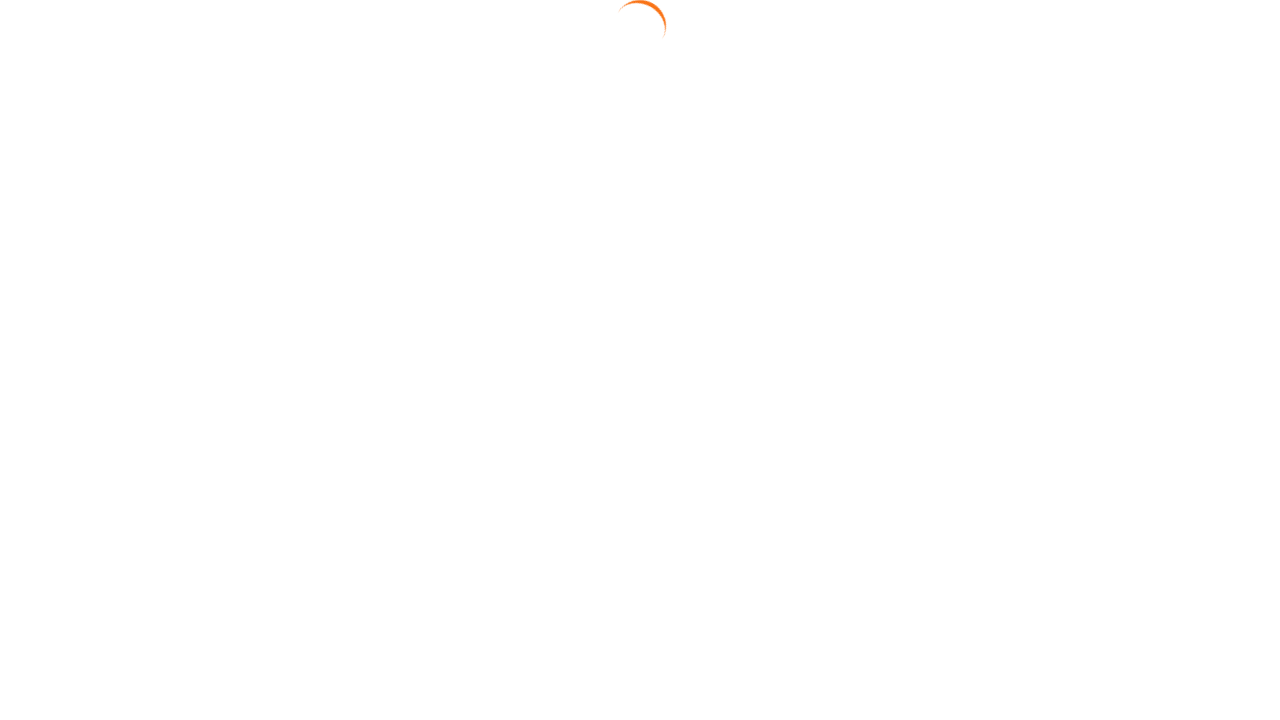

Drag and drop elements loaded and visible
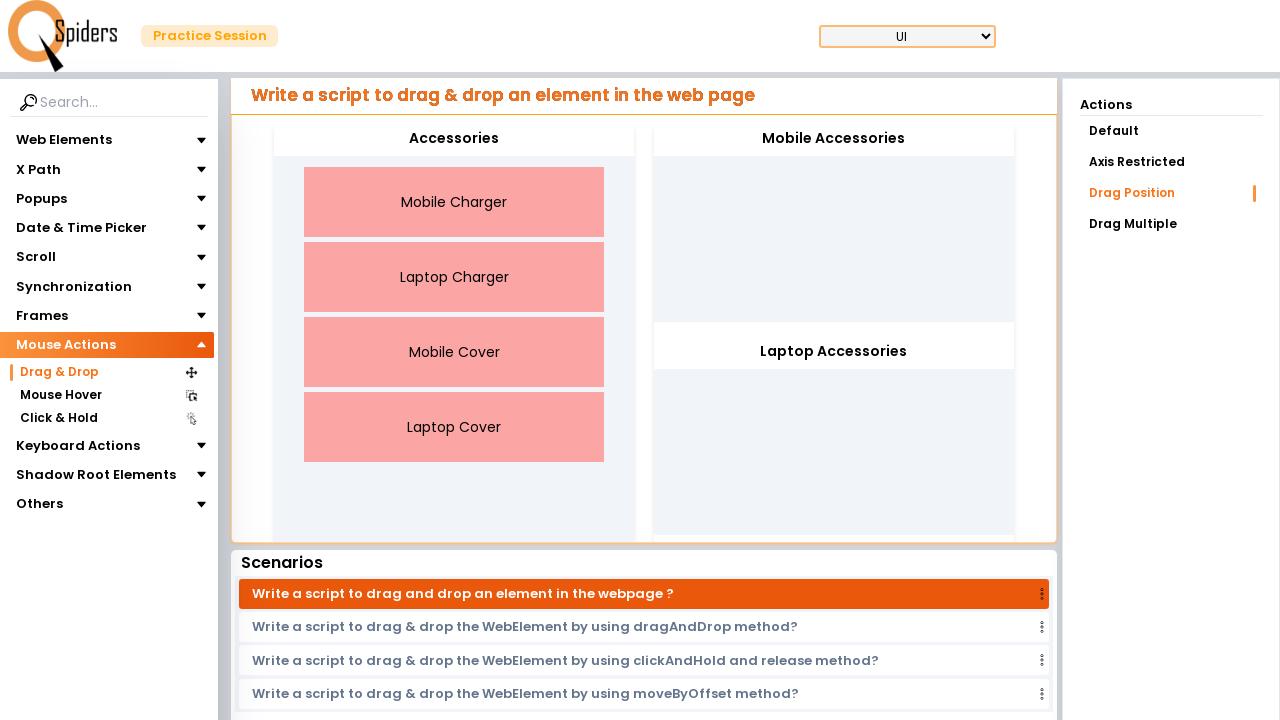

Dragged Mobile Charger to Mobile Accessories at (834, 139)
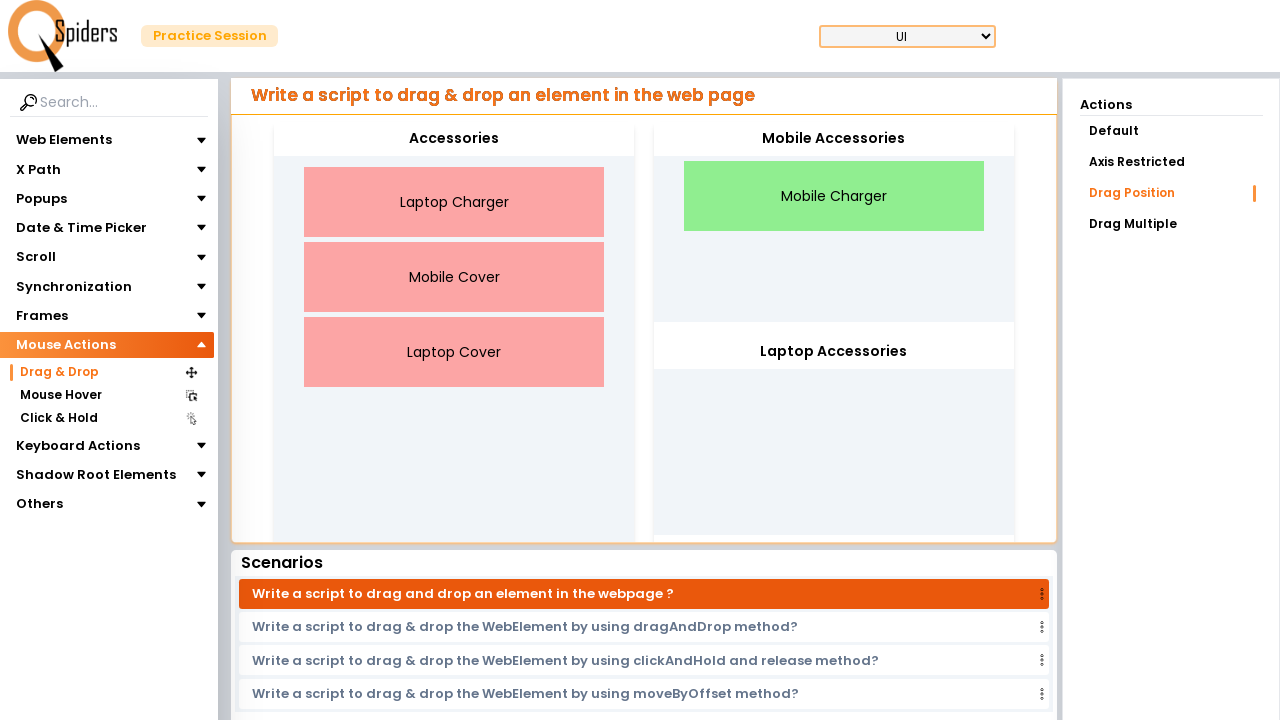

Dragged Laptop Cover to Laptop Accessories at (834, 352)
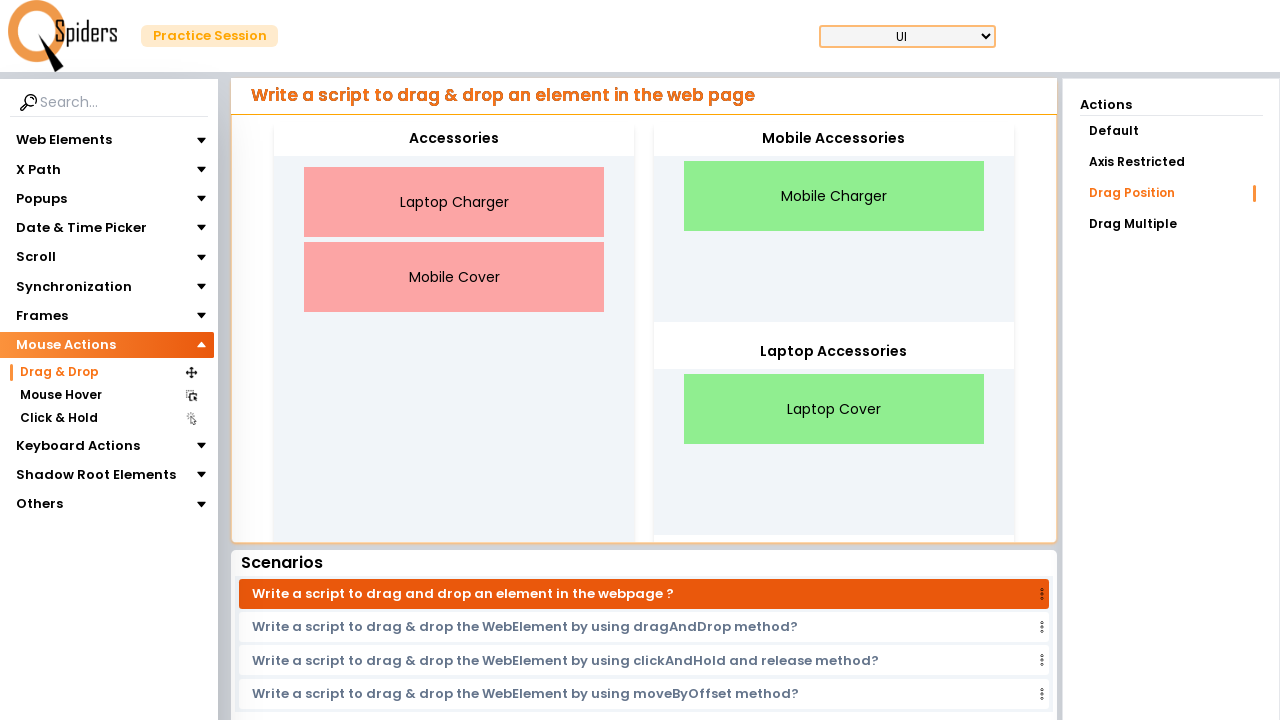

Dragged Mobile Cover to Mobile Accessories at (834, 139)
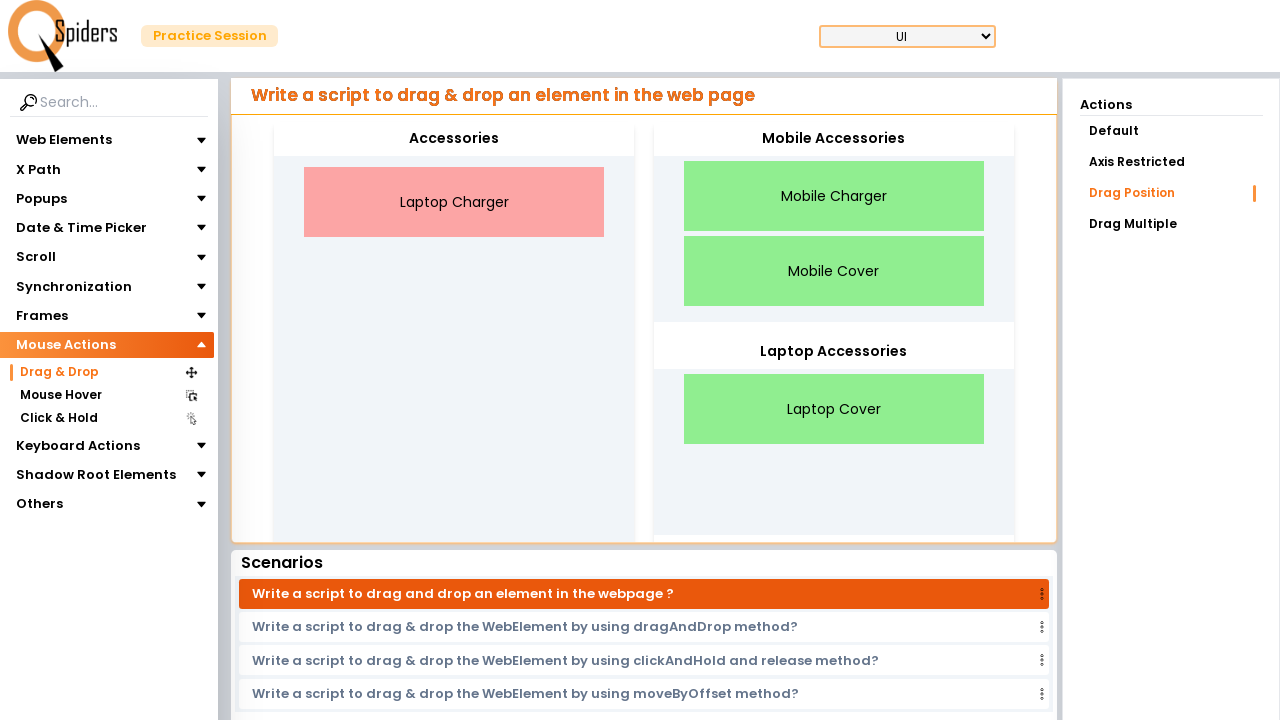

Dragged Laptop Charger to Laptop Accessories at (834, 352)
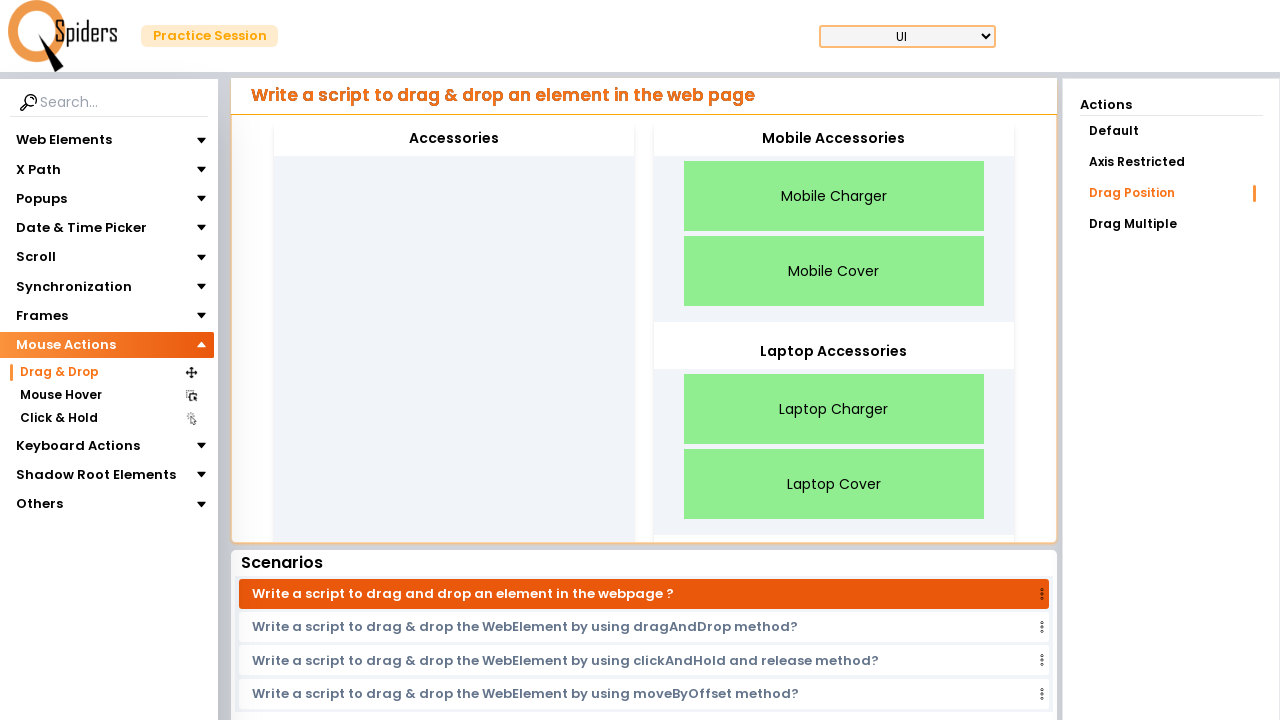

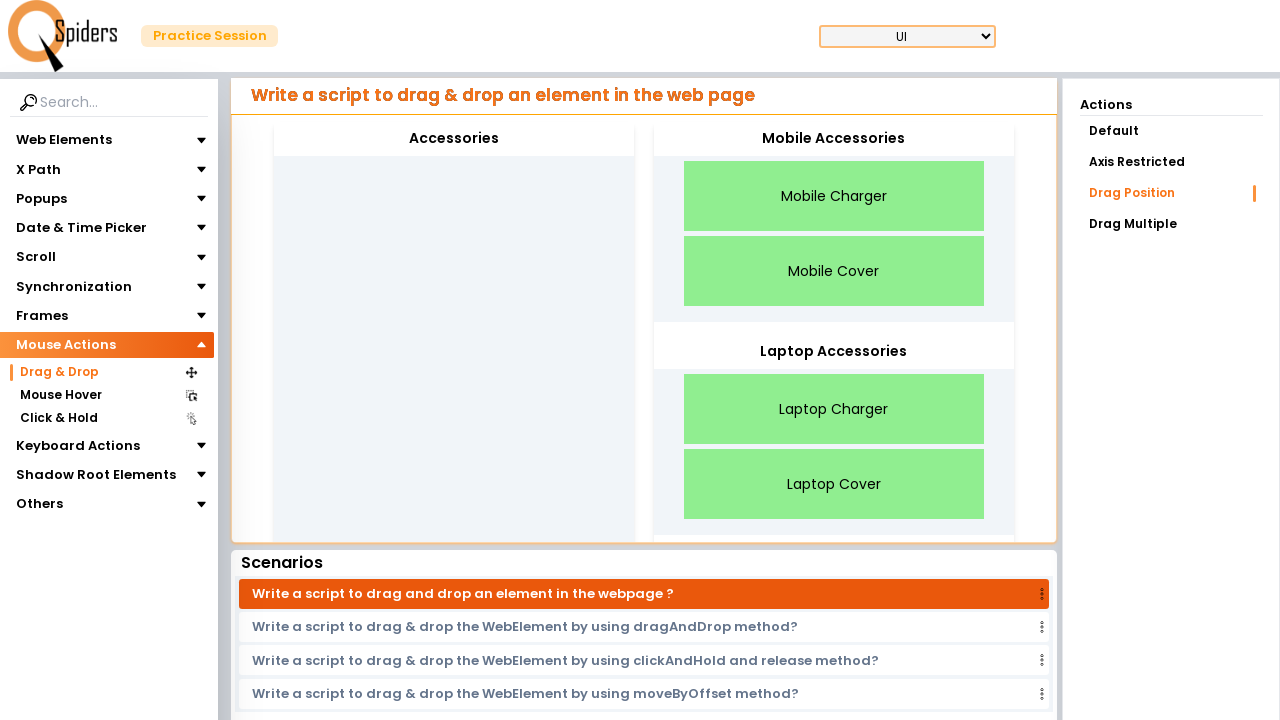